Tests input field functionality by entering a numeric value, clearing it, and entering a different value

Starting URL: http://the-internet.herokuapp.com/inputs

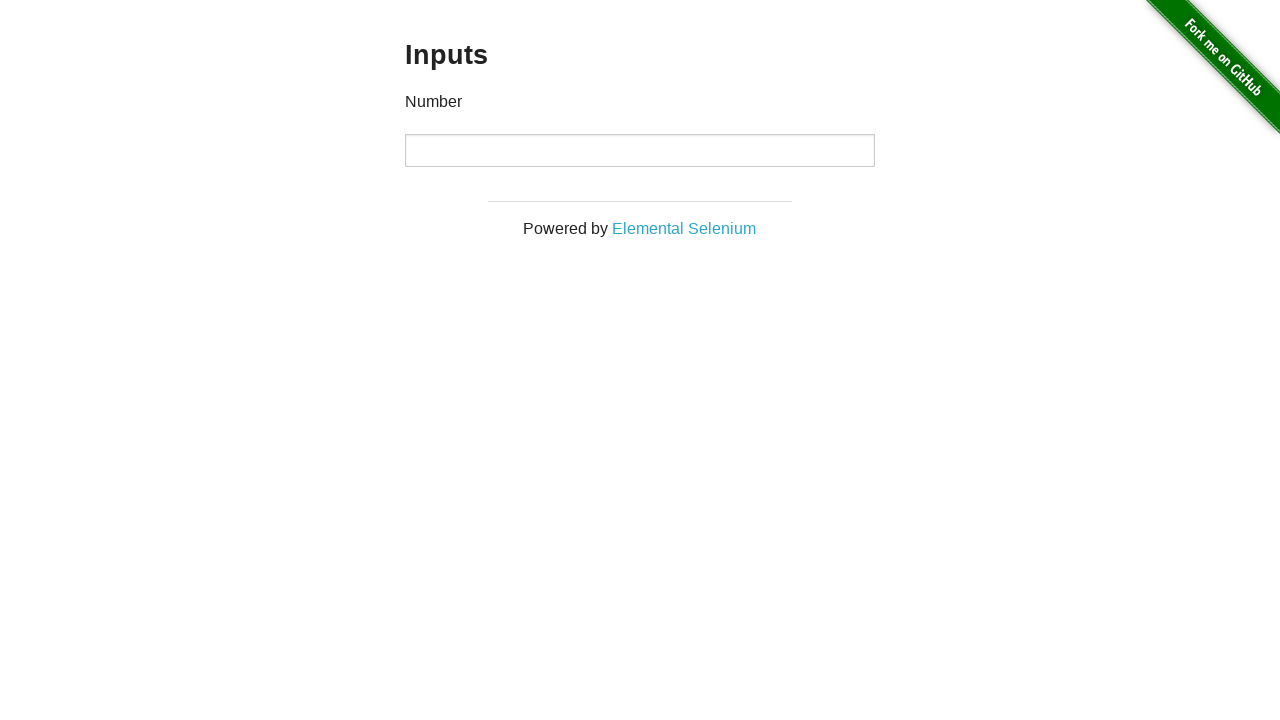

Entered numeric value '1000' into input field on input
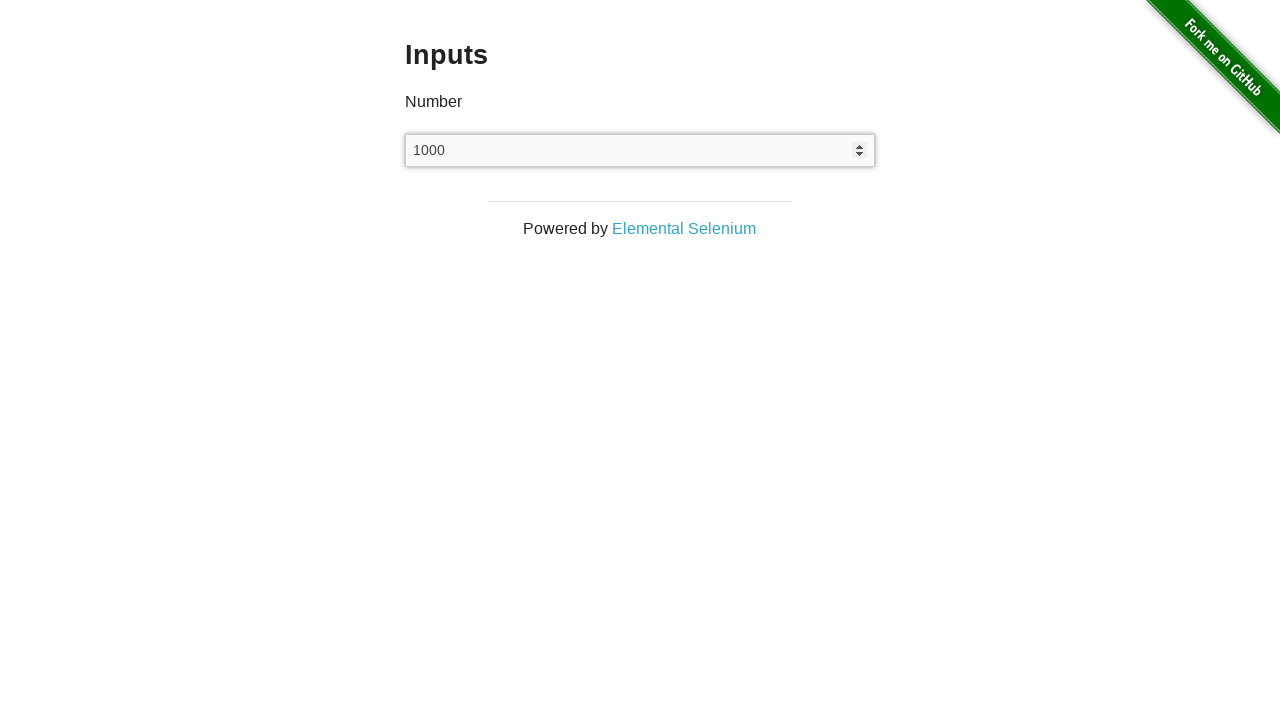

Cleared input field on input
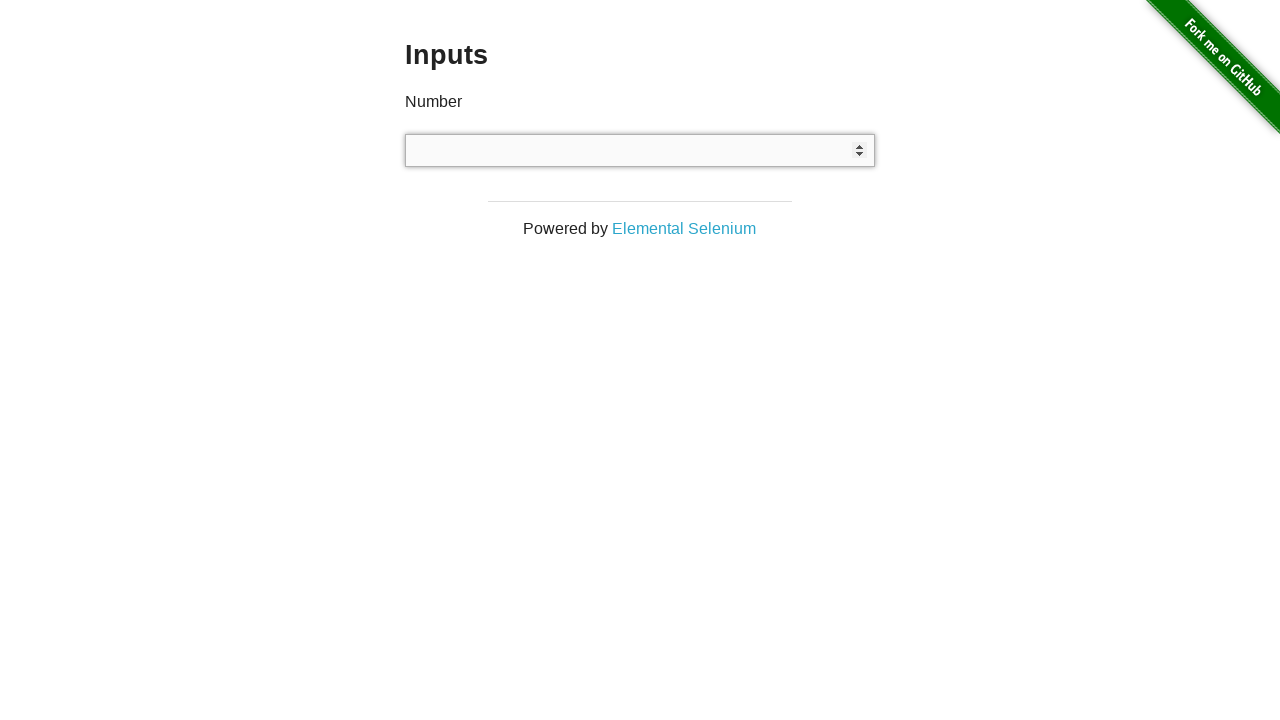

Entered numeric value '900' into input field on input
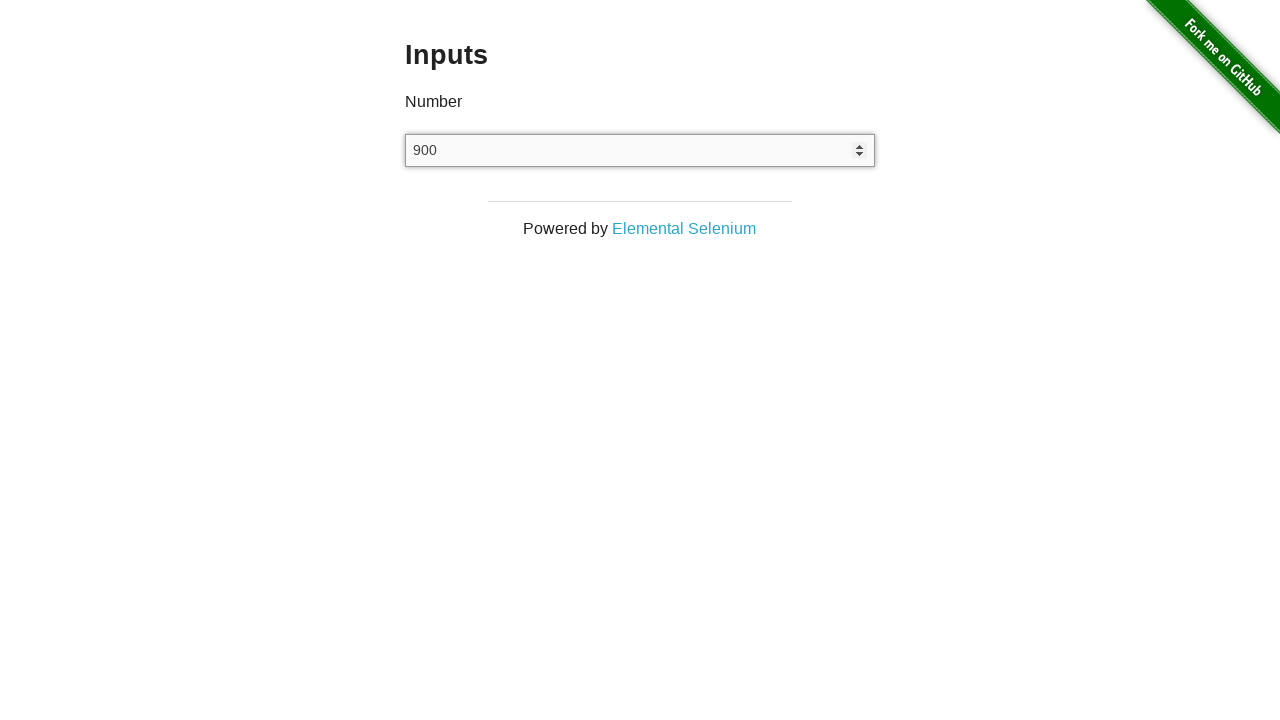

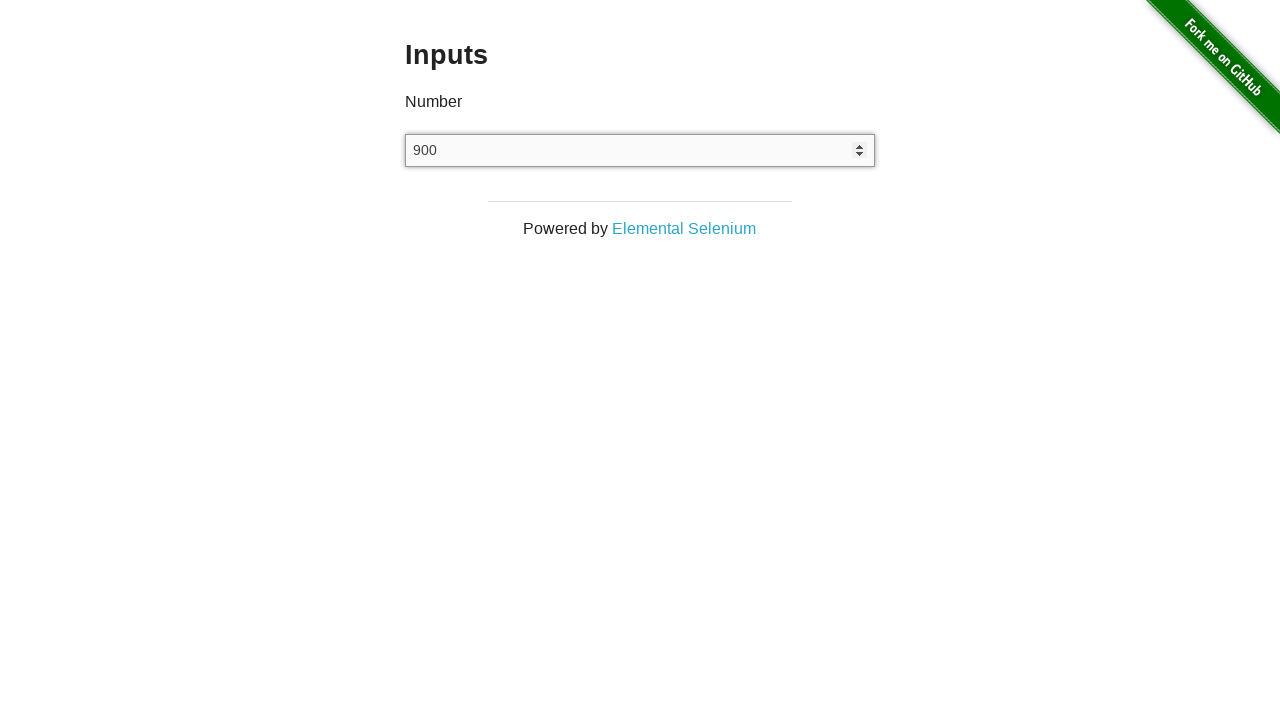